Tests the AngularJS homepage todo list functionality by adding a new todo item and verifying it appears in the list with the correct text.

Starting URL: https://angularjs.org

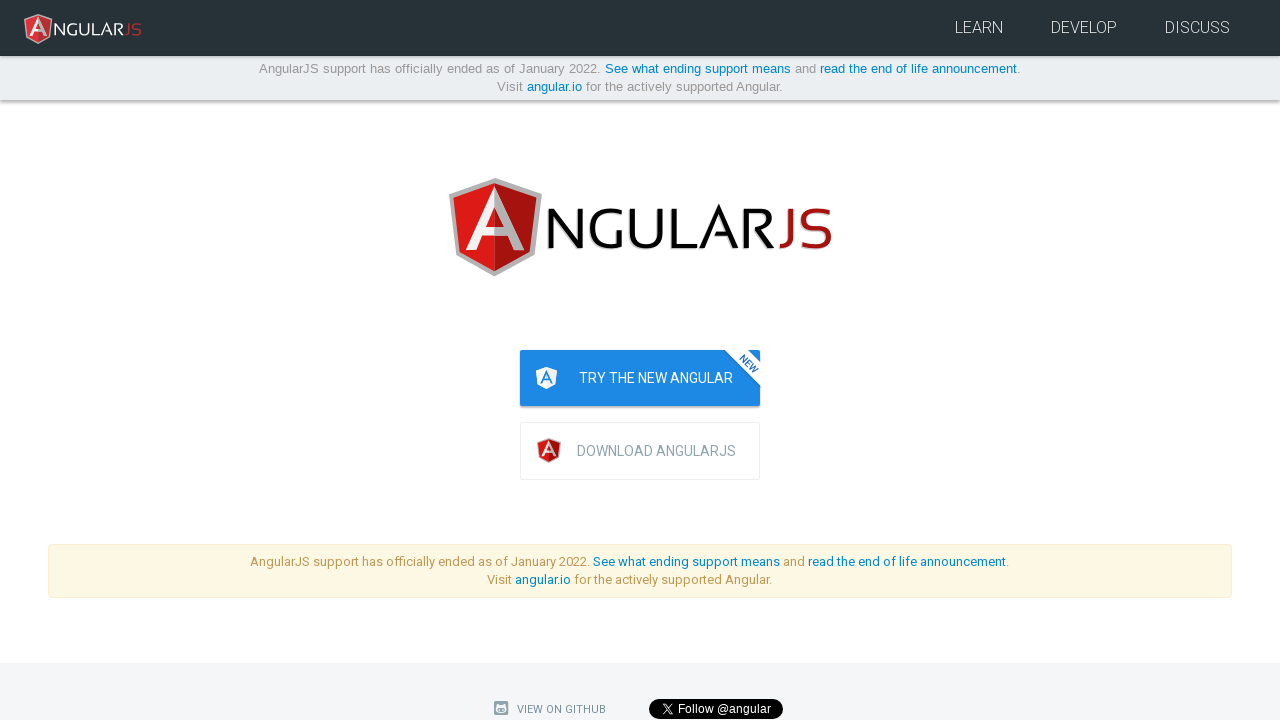

Filled todo input field with 'Writing tests!!' on [ng-model='todoList.todoText']
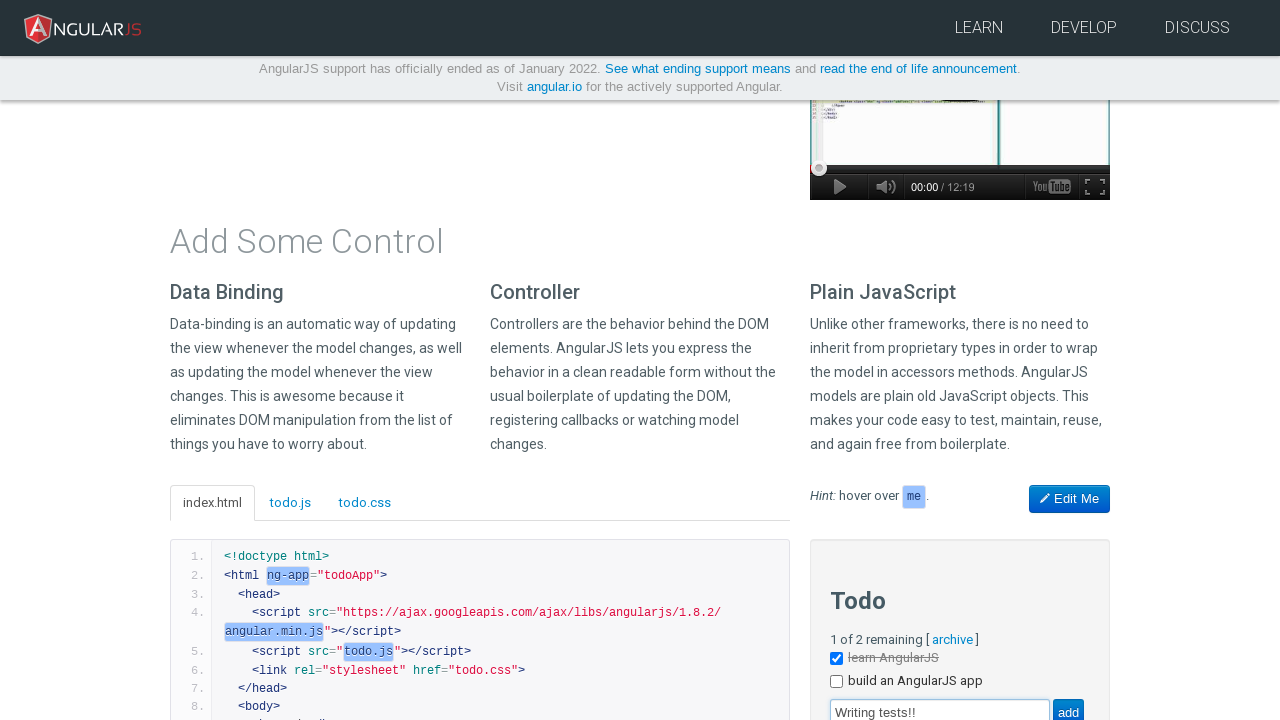

Clicked add button to create new todo at (1068, 706) on [value='add']
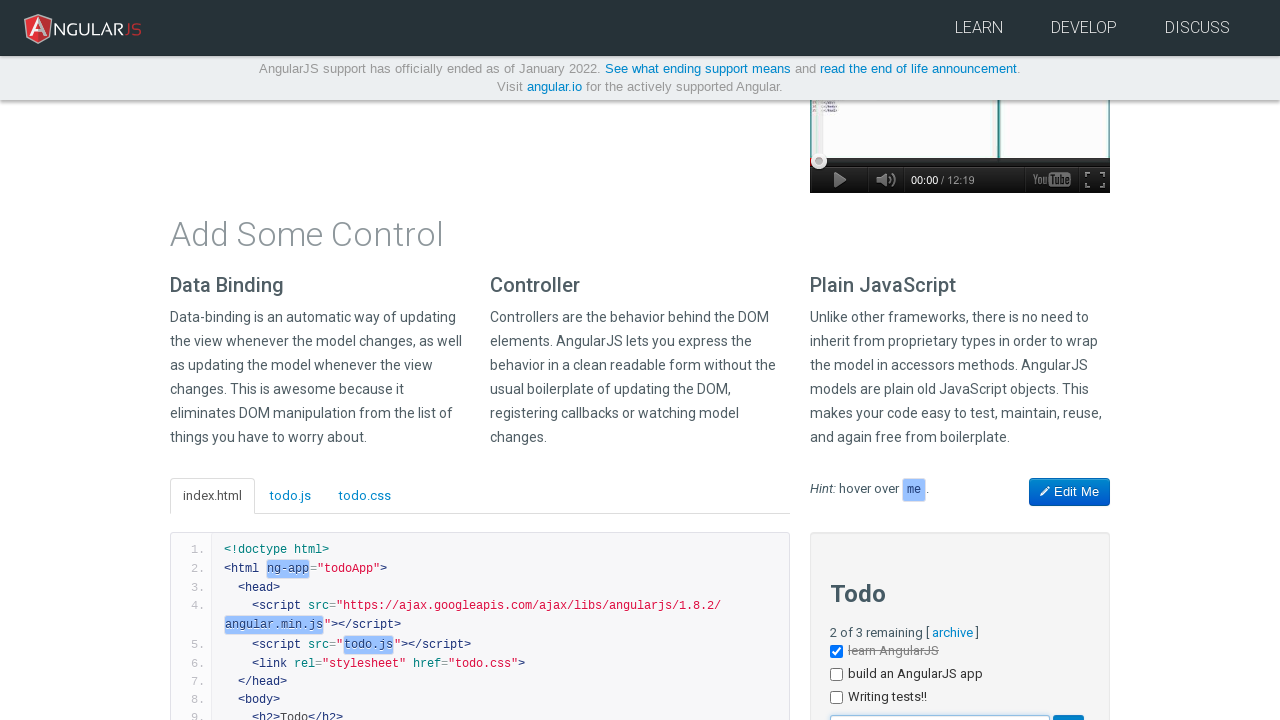

Verified new todo 'Writing tests!!' appears in the list
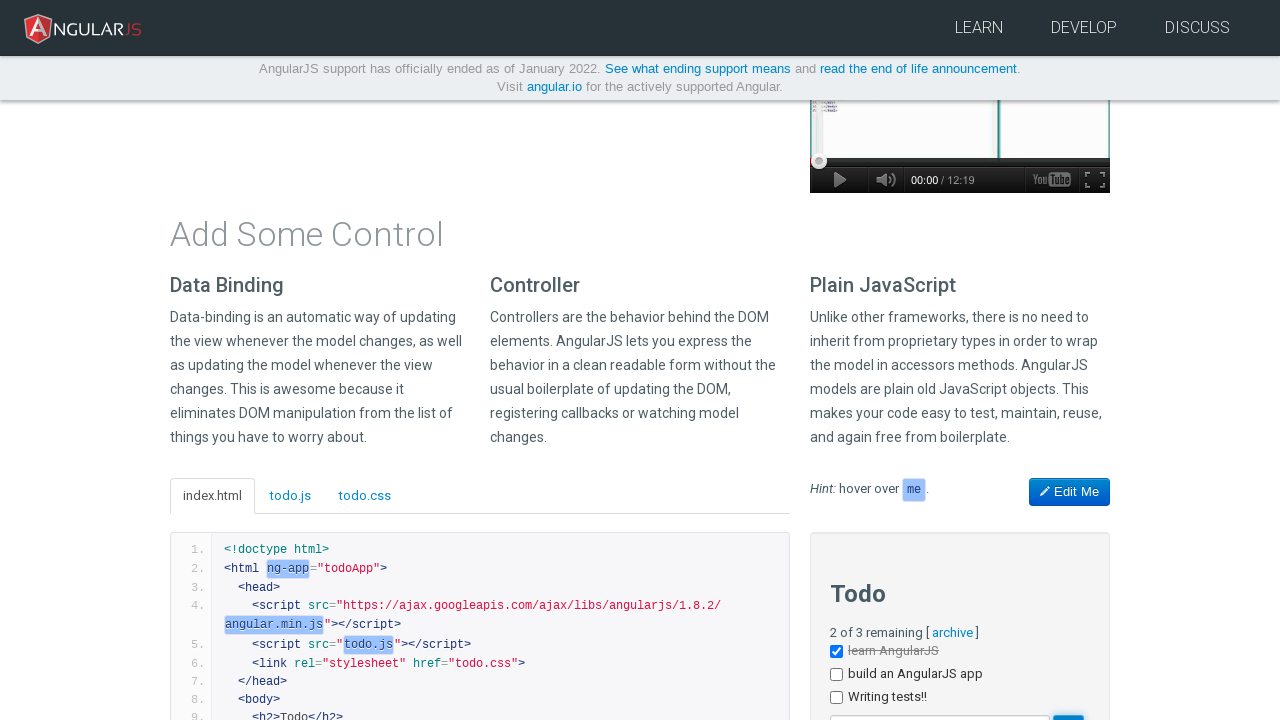

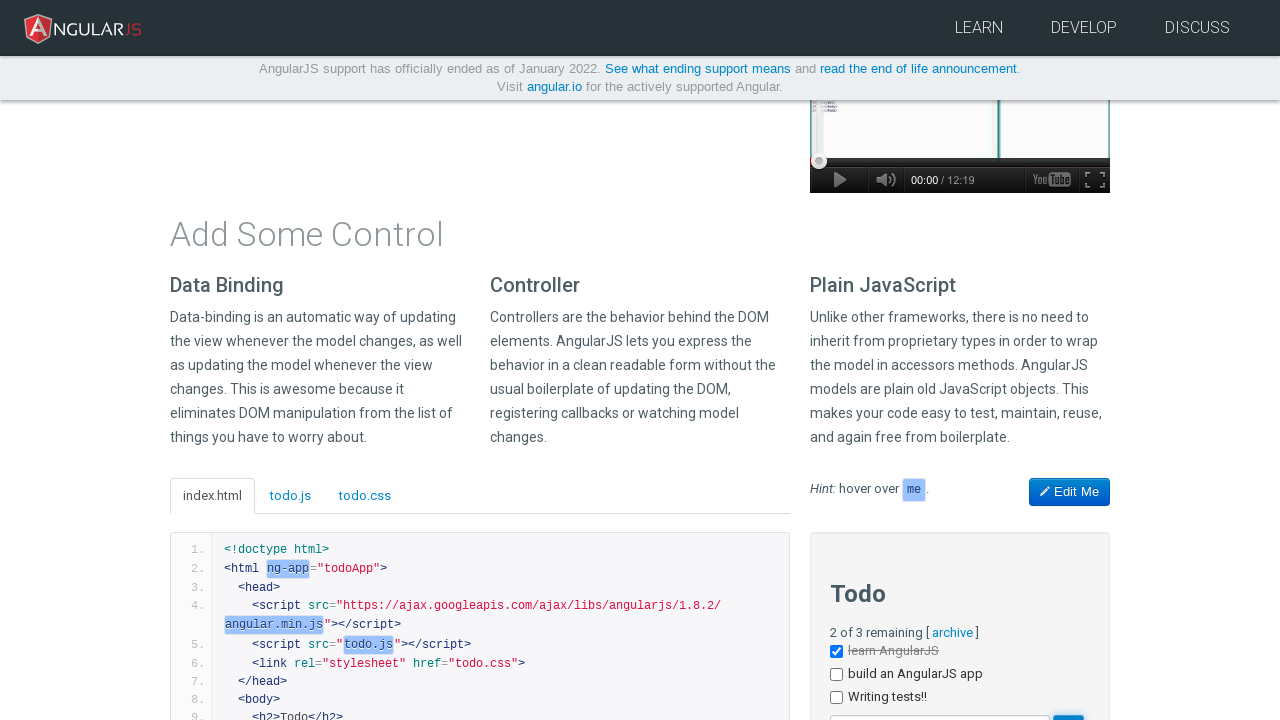